Navigates to a JavaScript-delayed quotes page and waits for the dynamic content to load, then verifies that quote elements are present on the page.

Starting URL: https://quotes.toscrape.com/js-delayed/page/5/

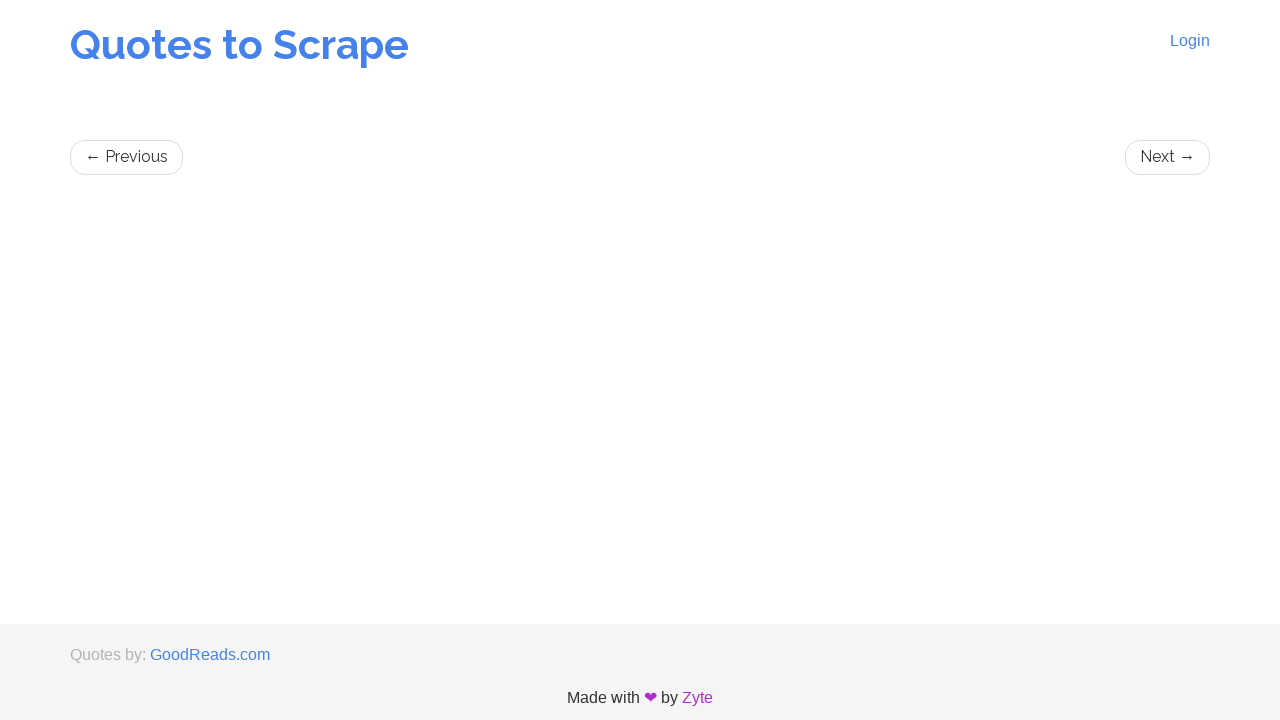

Waited for quote elements to load with 15-second timeout
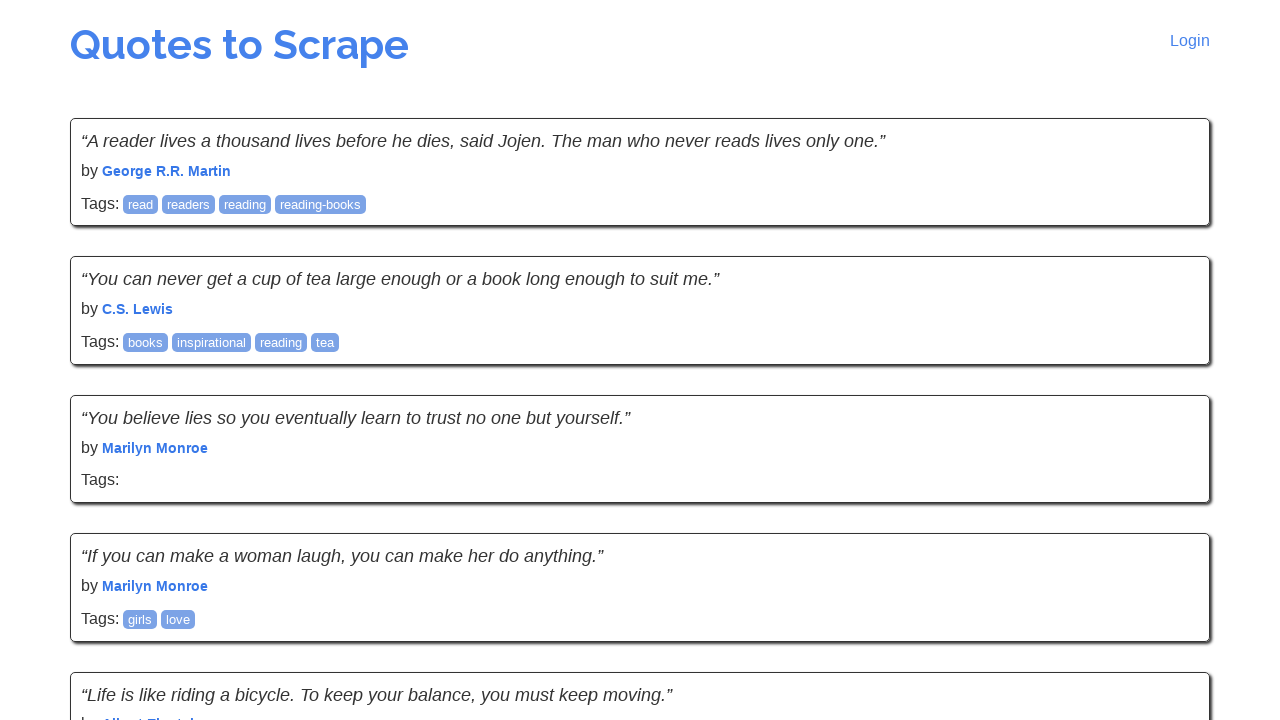

Located all quote elements on the page
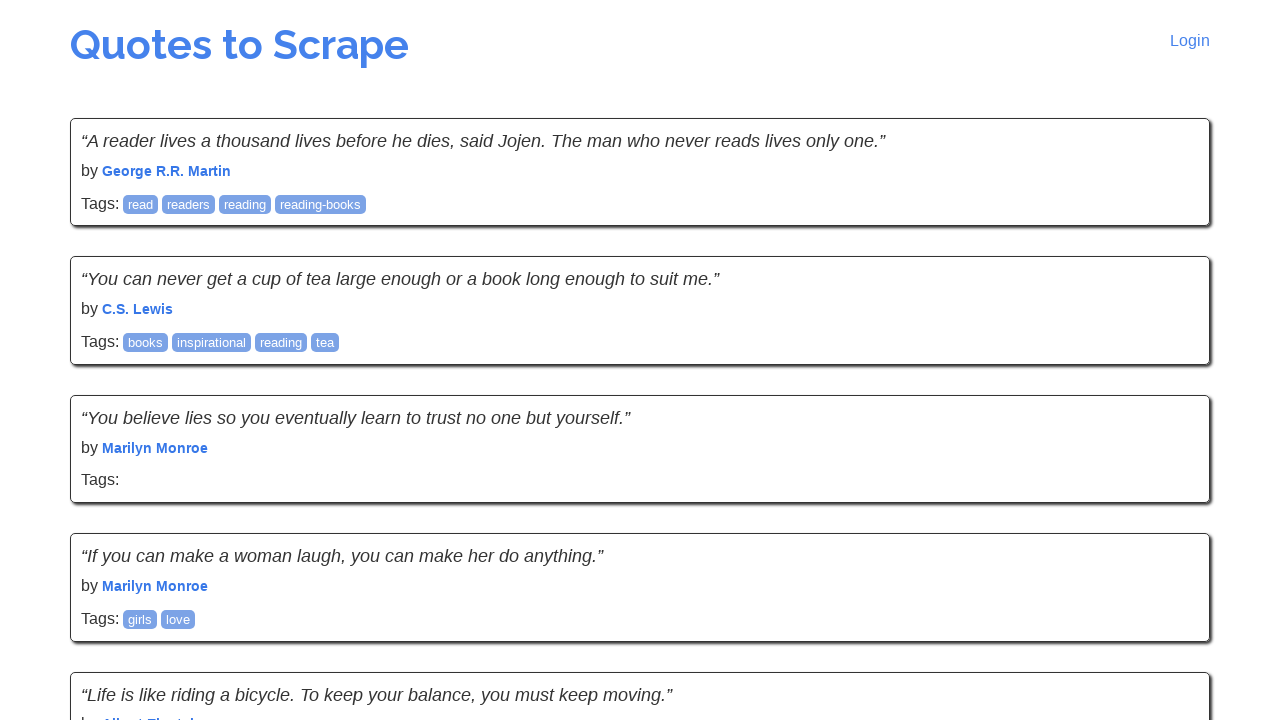

Verified that the 5th quote element is visible
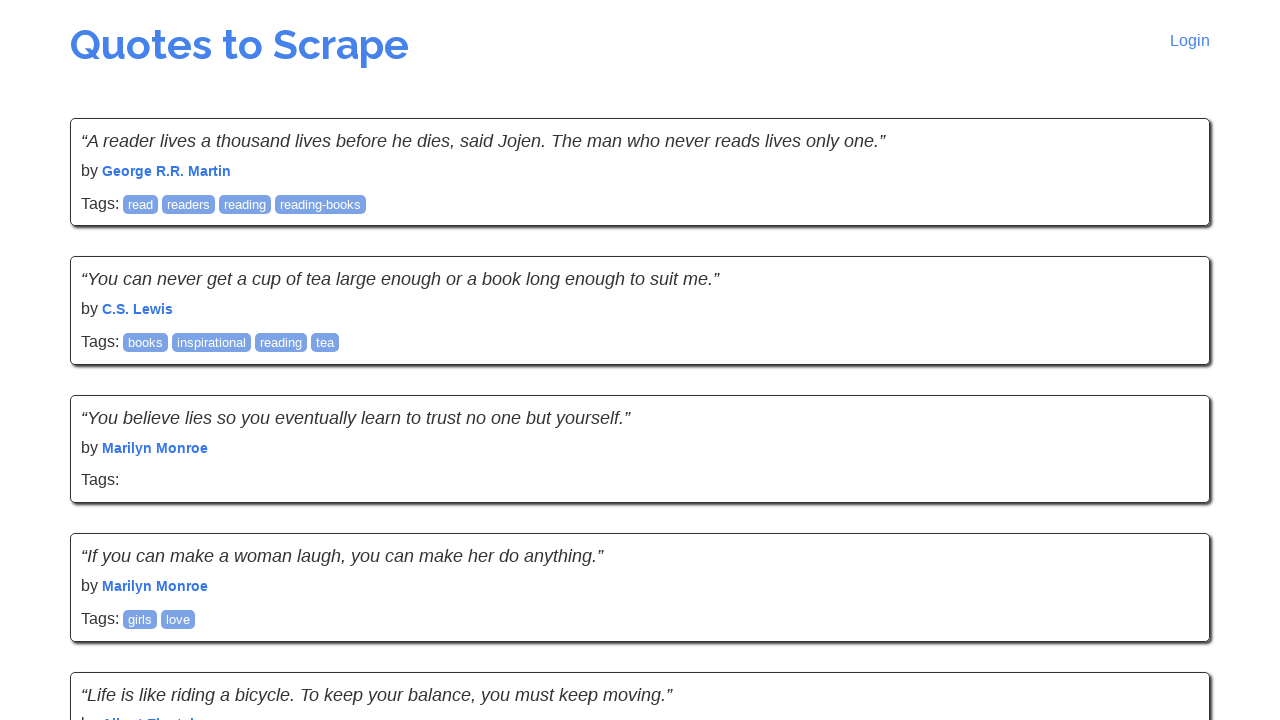

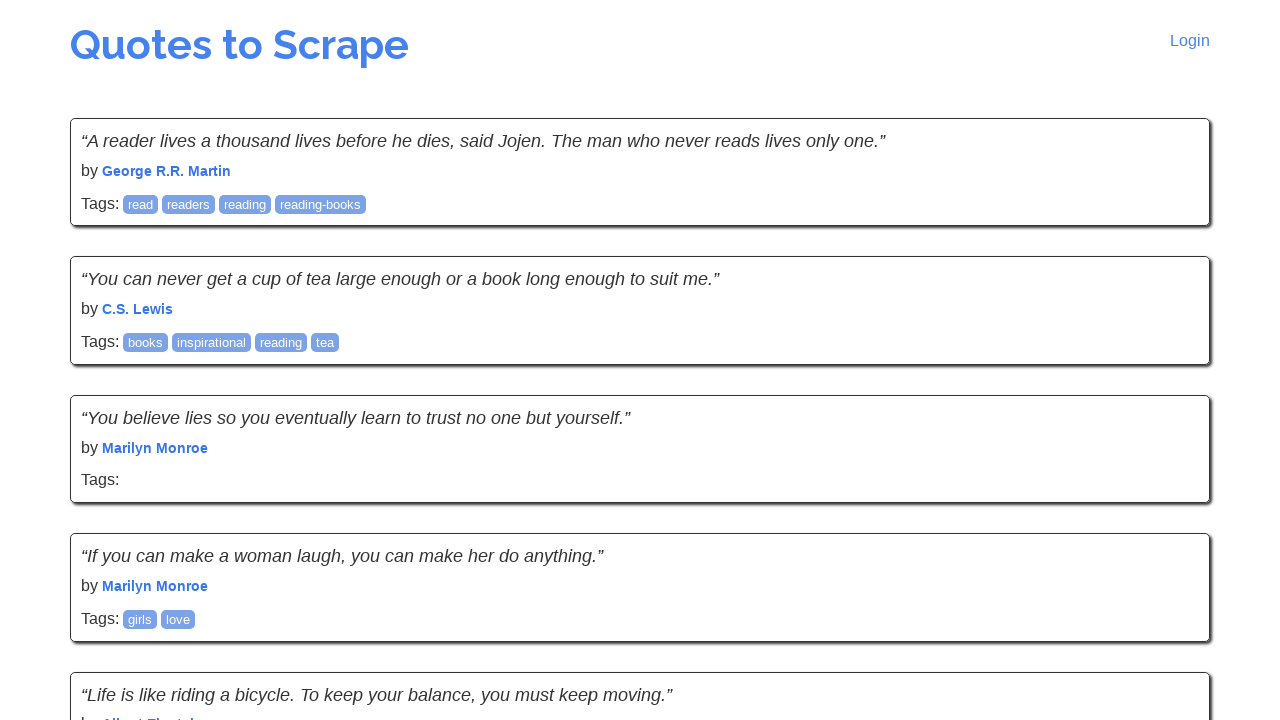